Navigates through multiple pages of a book catalog website, verifying that book listings are displayed on each page by waiting for product elements to load.

Starting URL: http://books.toscrape.com/catalogue/page-1.html

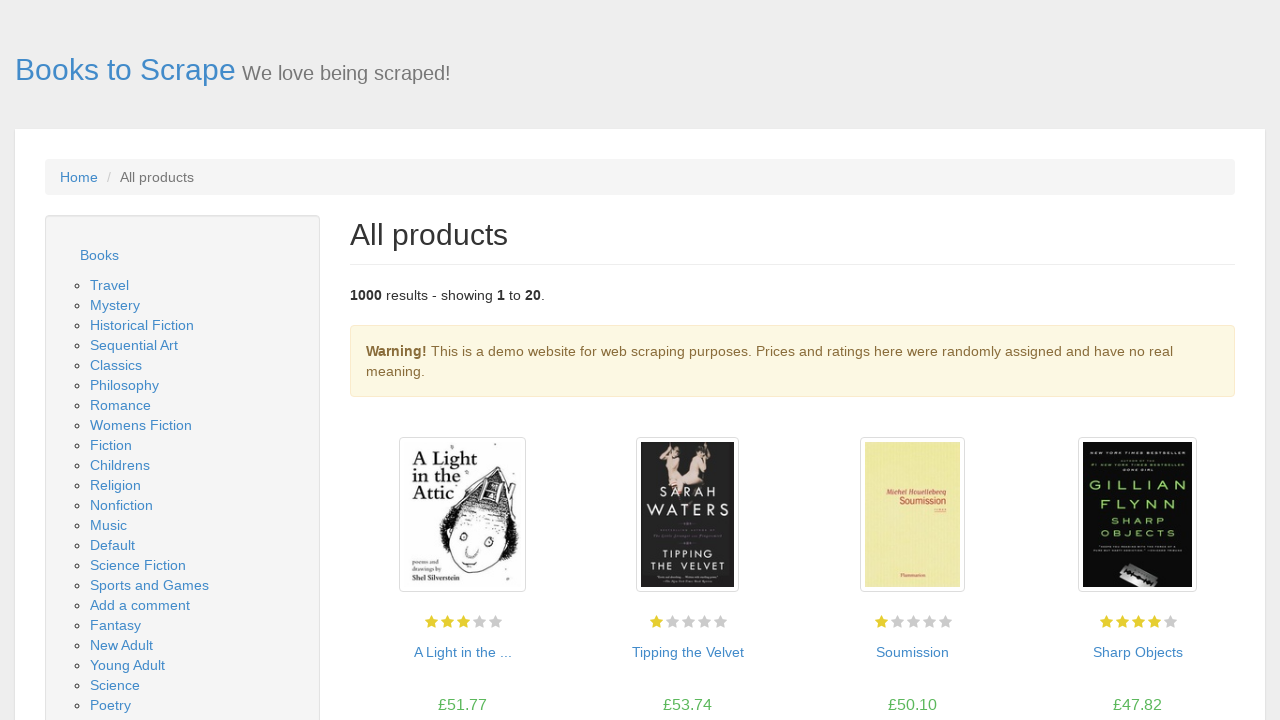

Waited for book listings to load on page 1
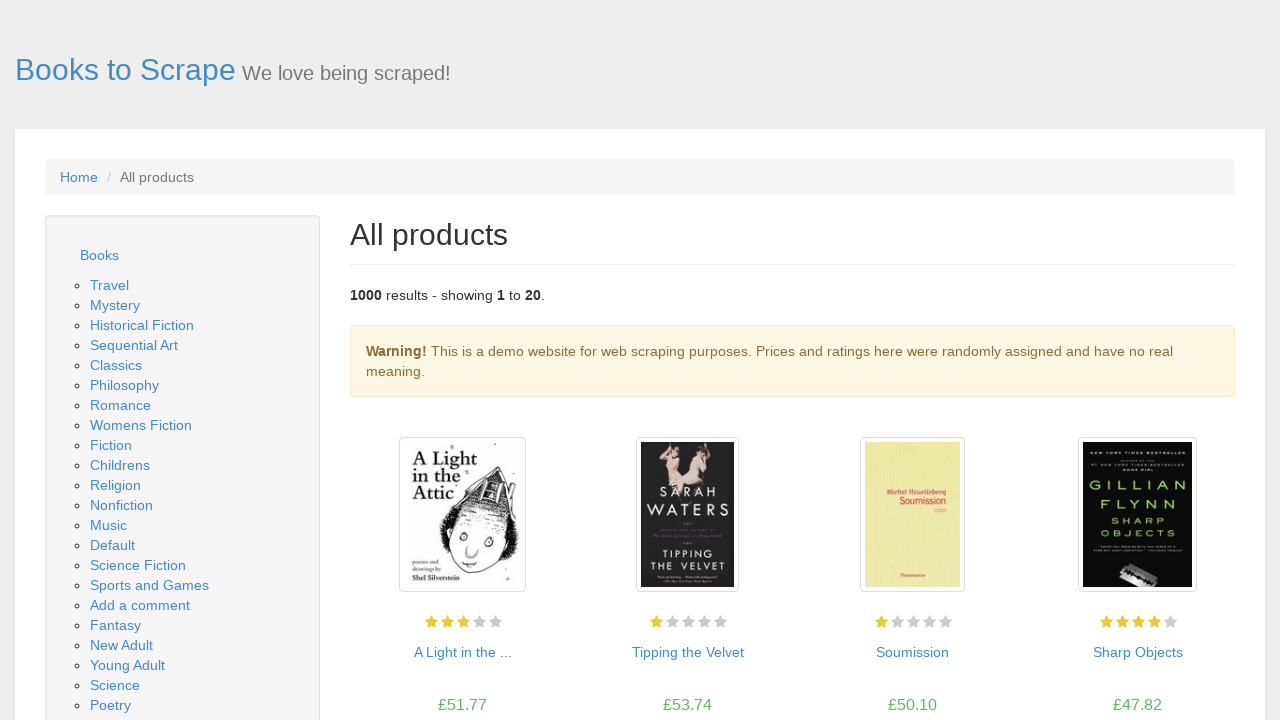

Navigated to page 2 of book catalog
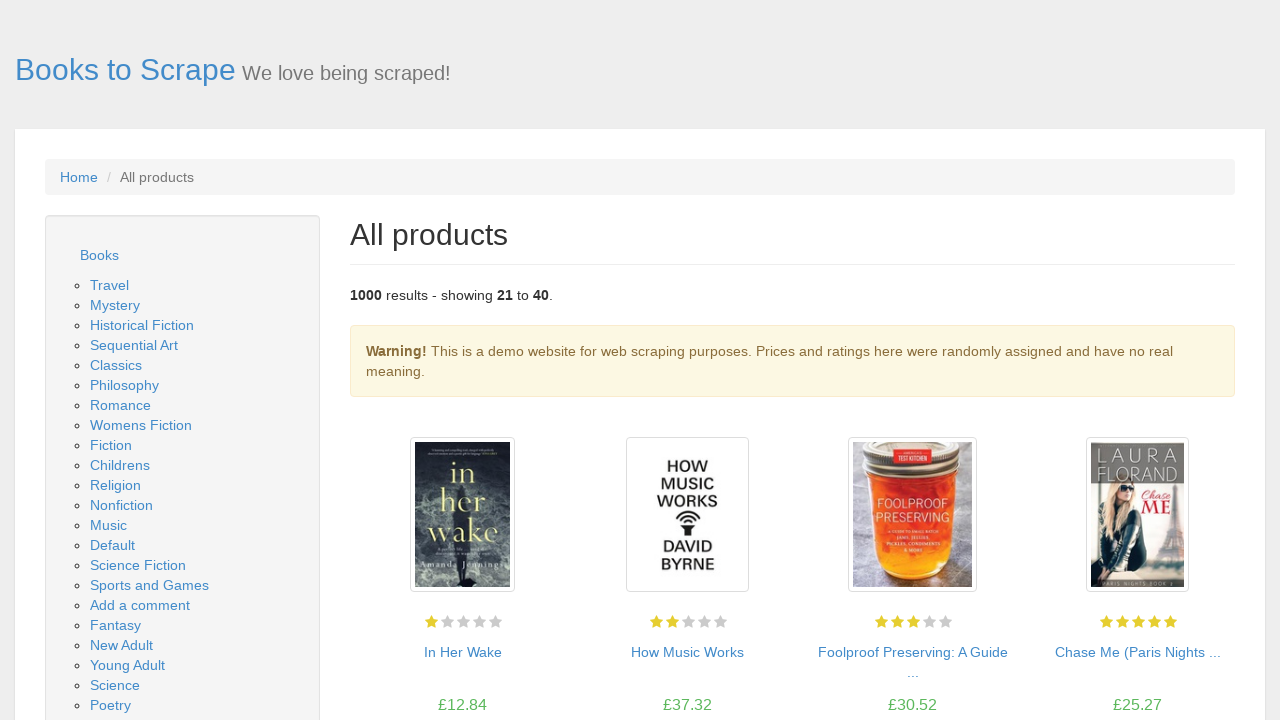

Waited for book listings to load on page 2
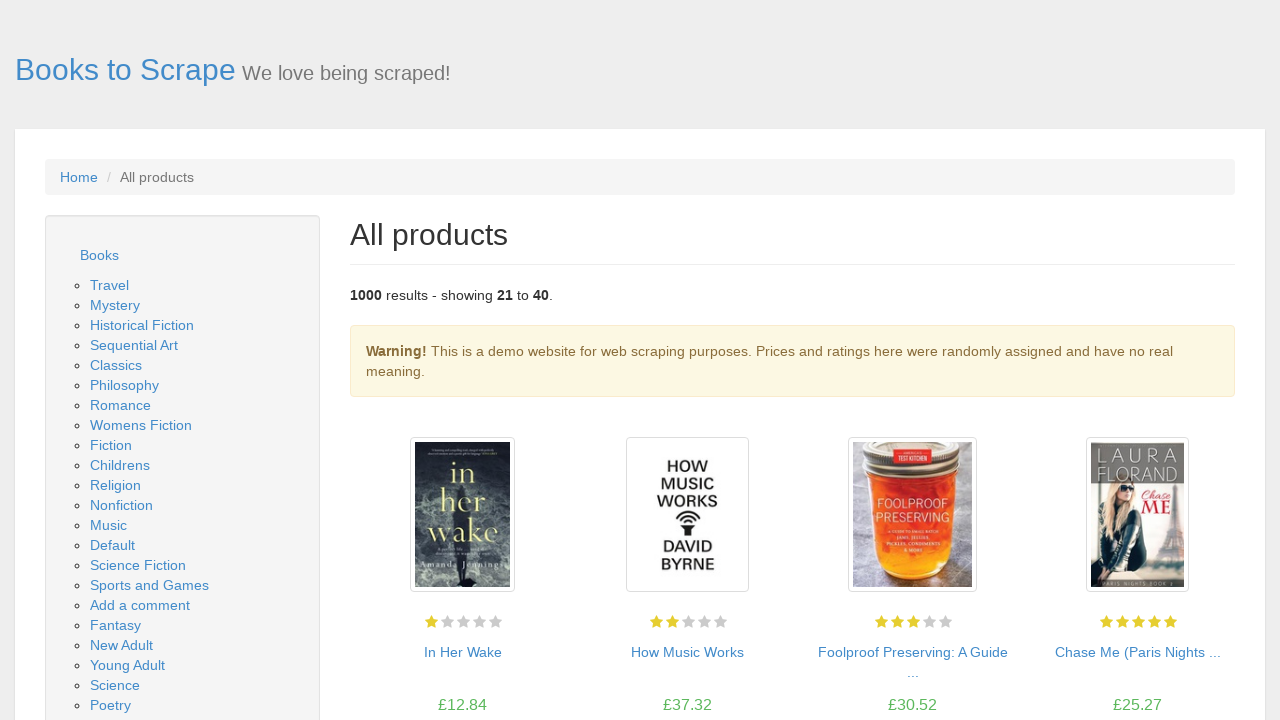

Navigated to page 3 of book catalog
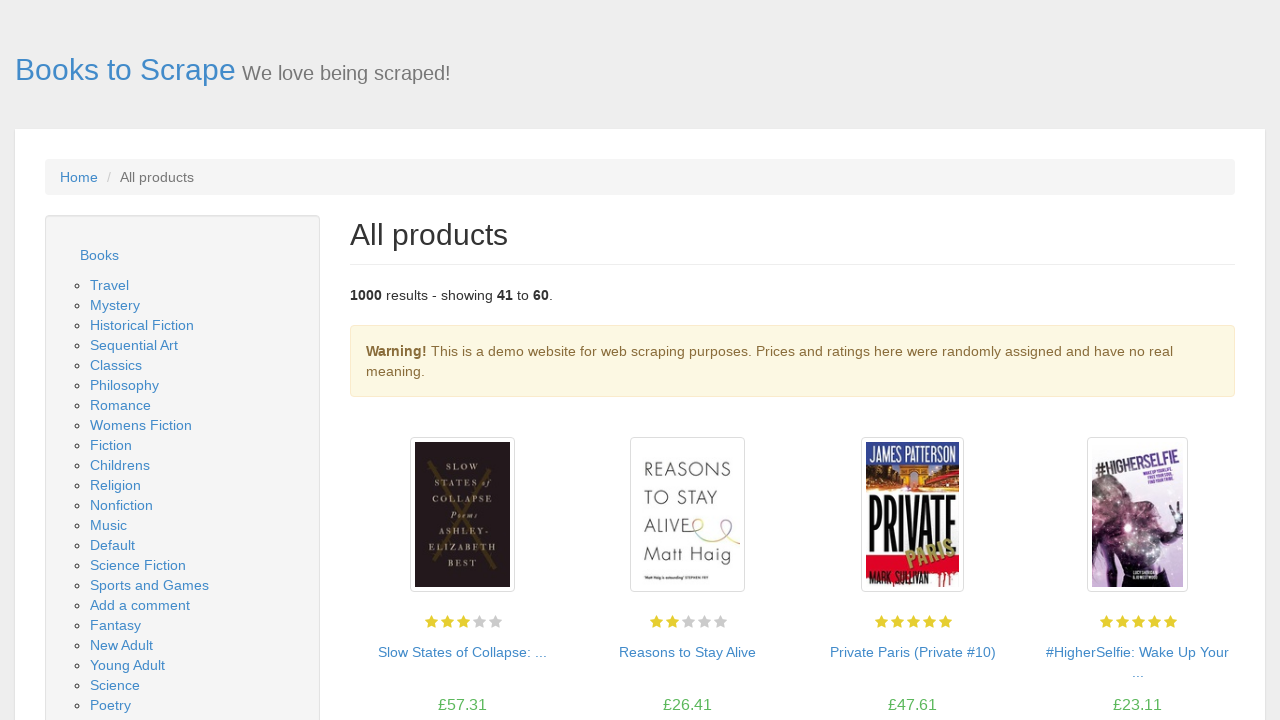

Waited for book listings to load on page 3
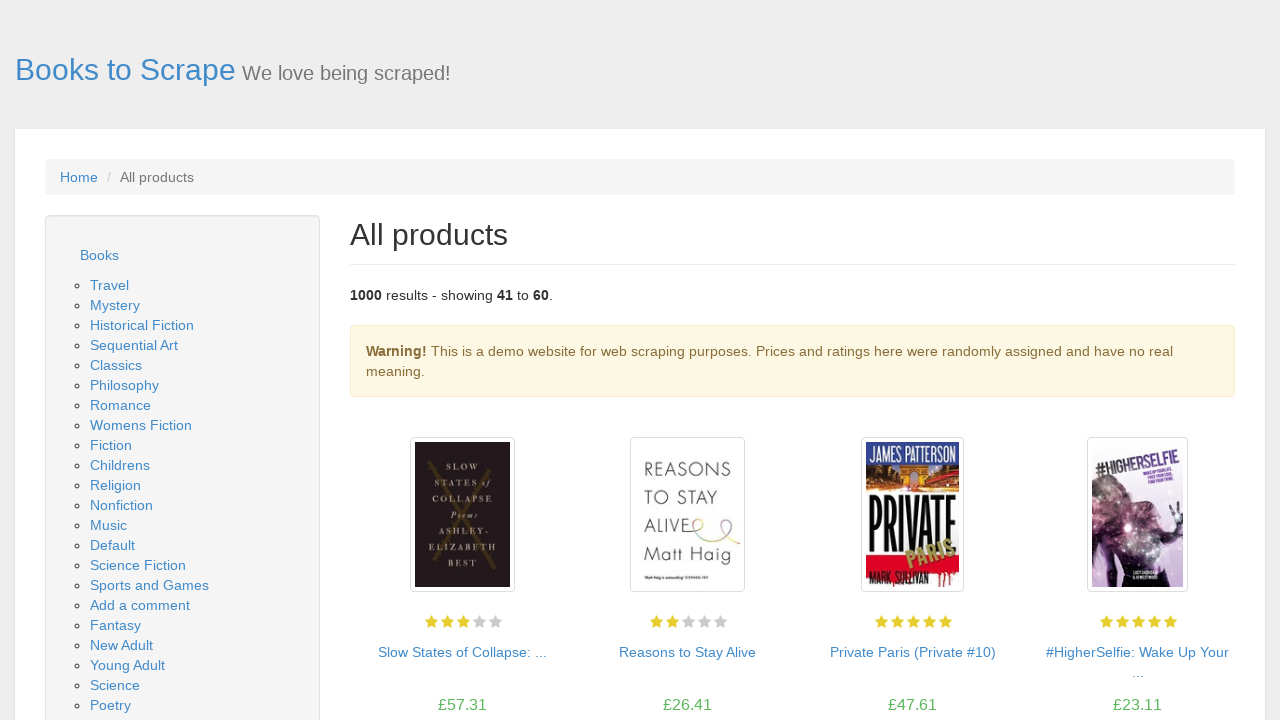

Navigated to page 4 of book catalog
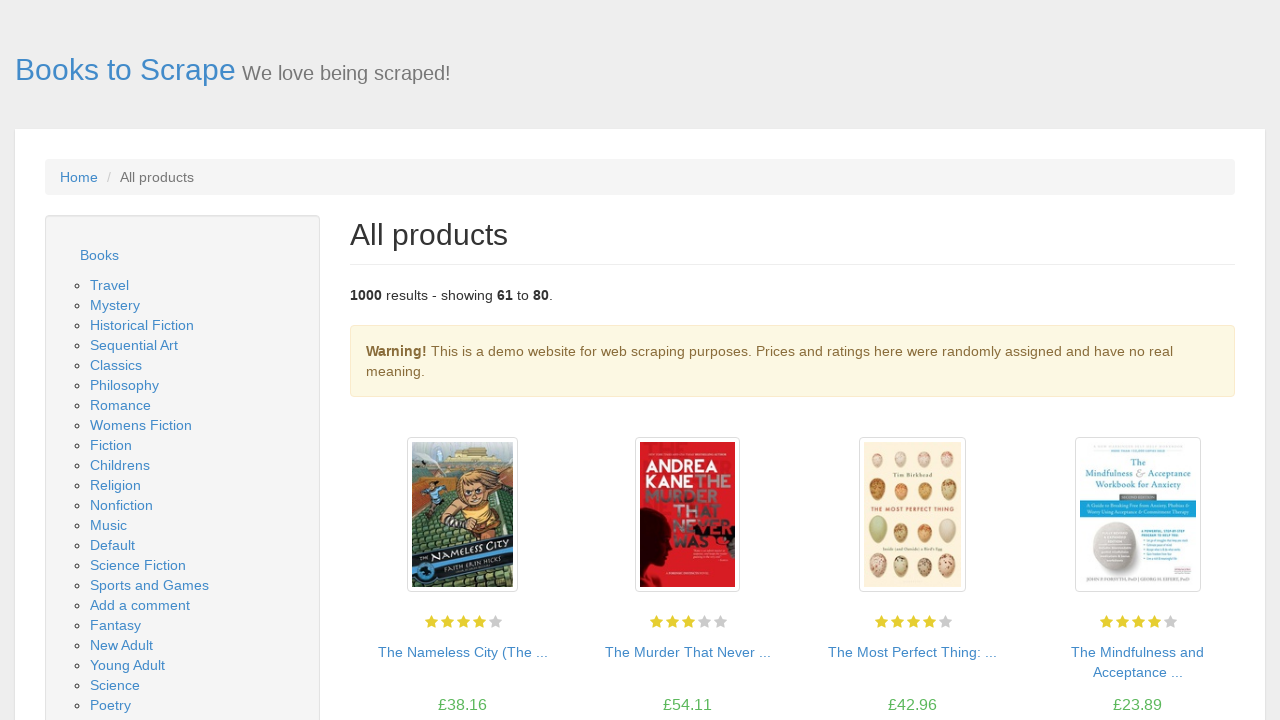

Waited for book listings to load on page 4
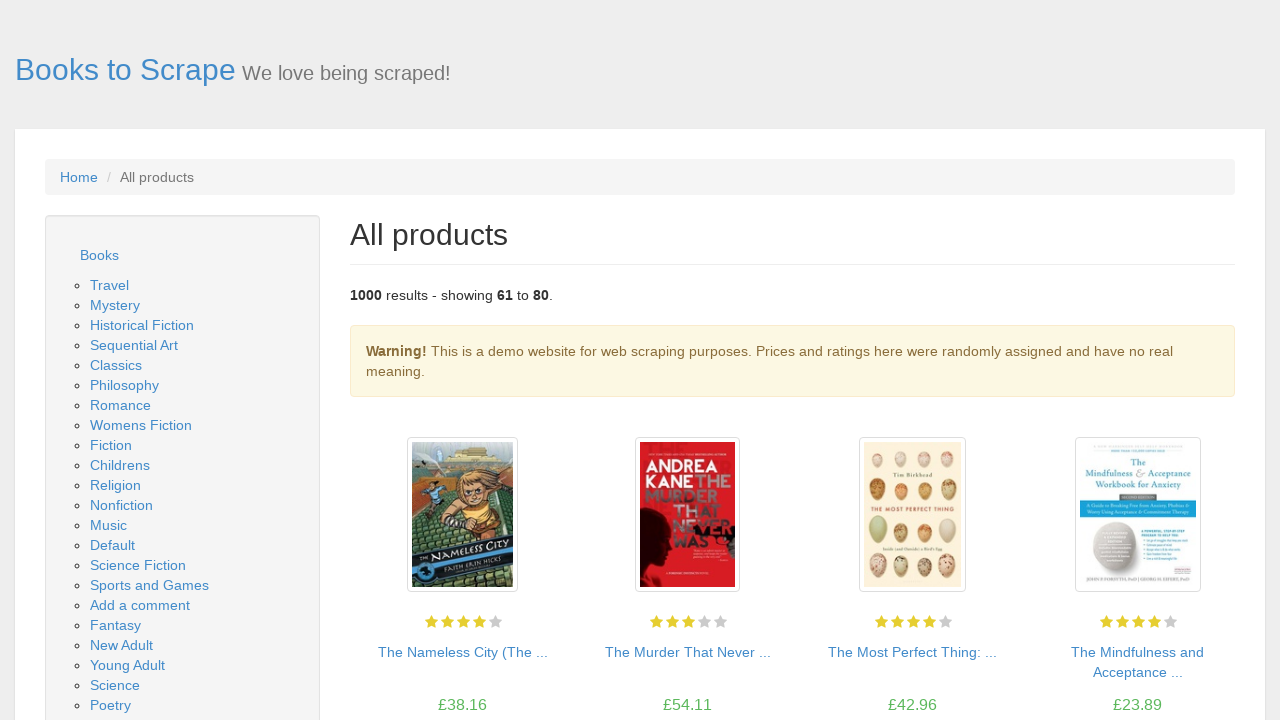

Navigated to page 5 of book catalog
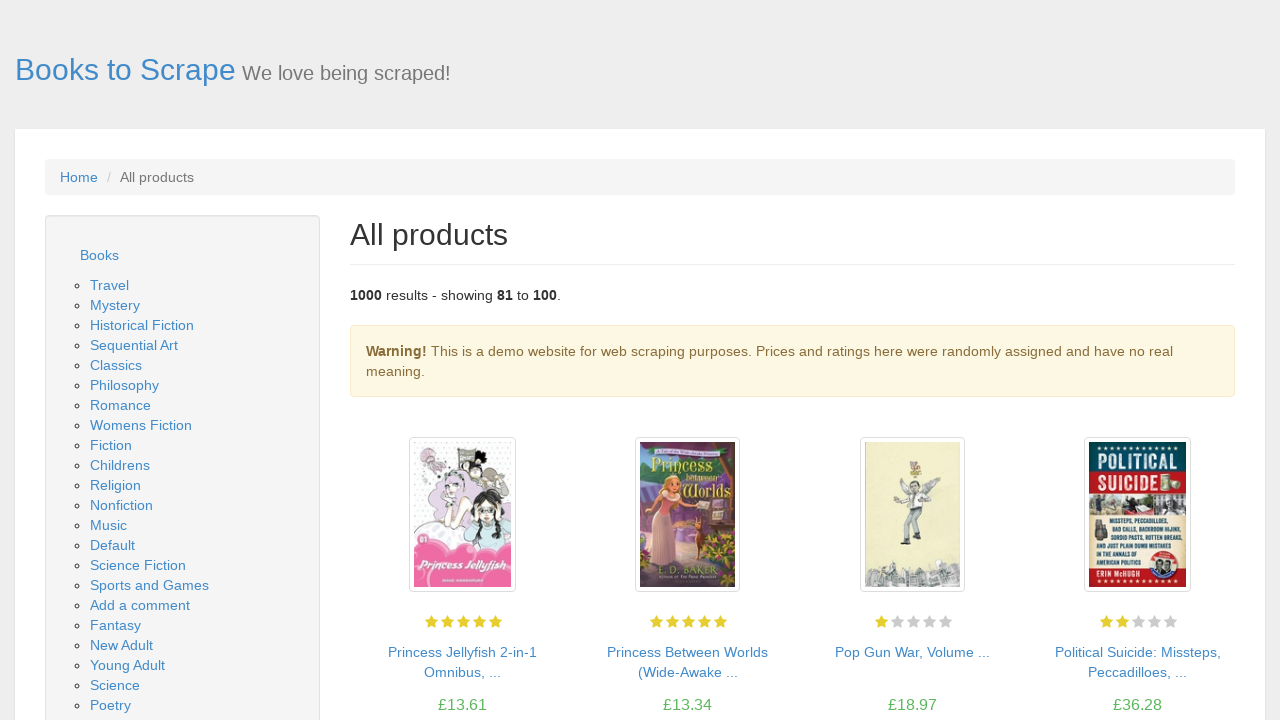

Waited for book listings to load on page 5
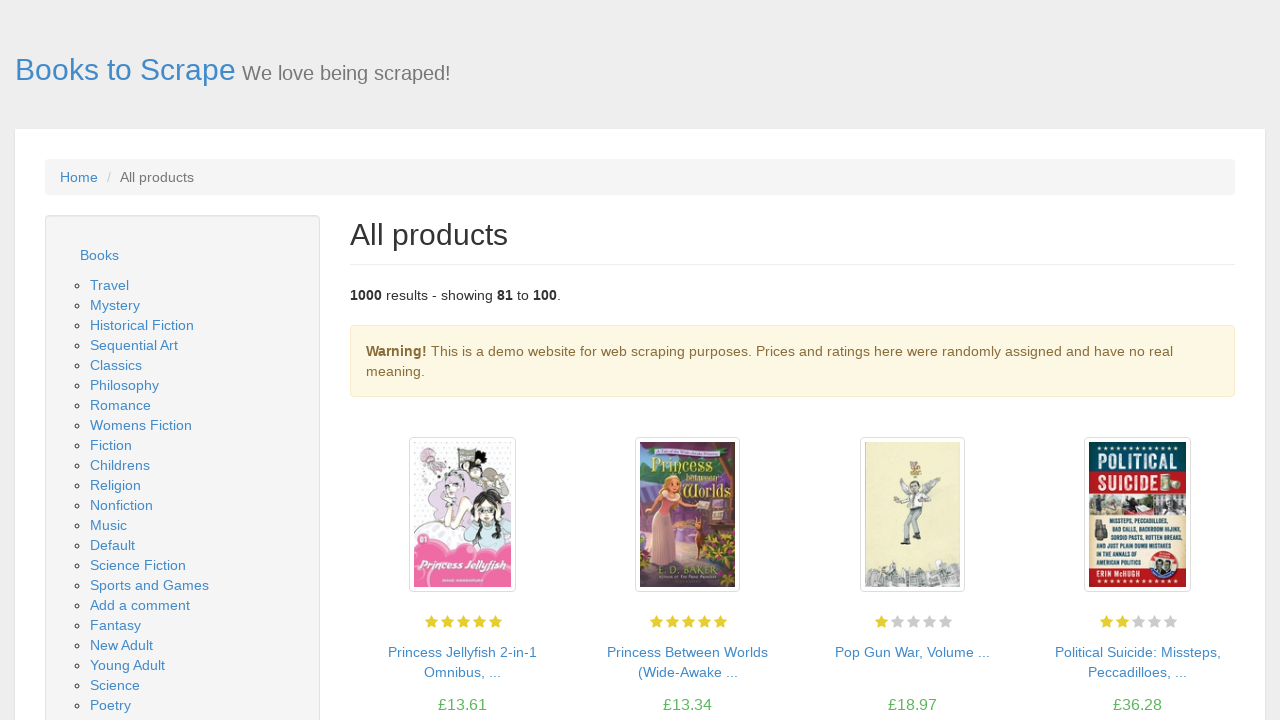

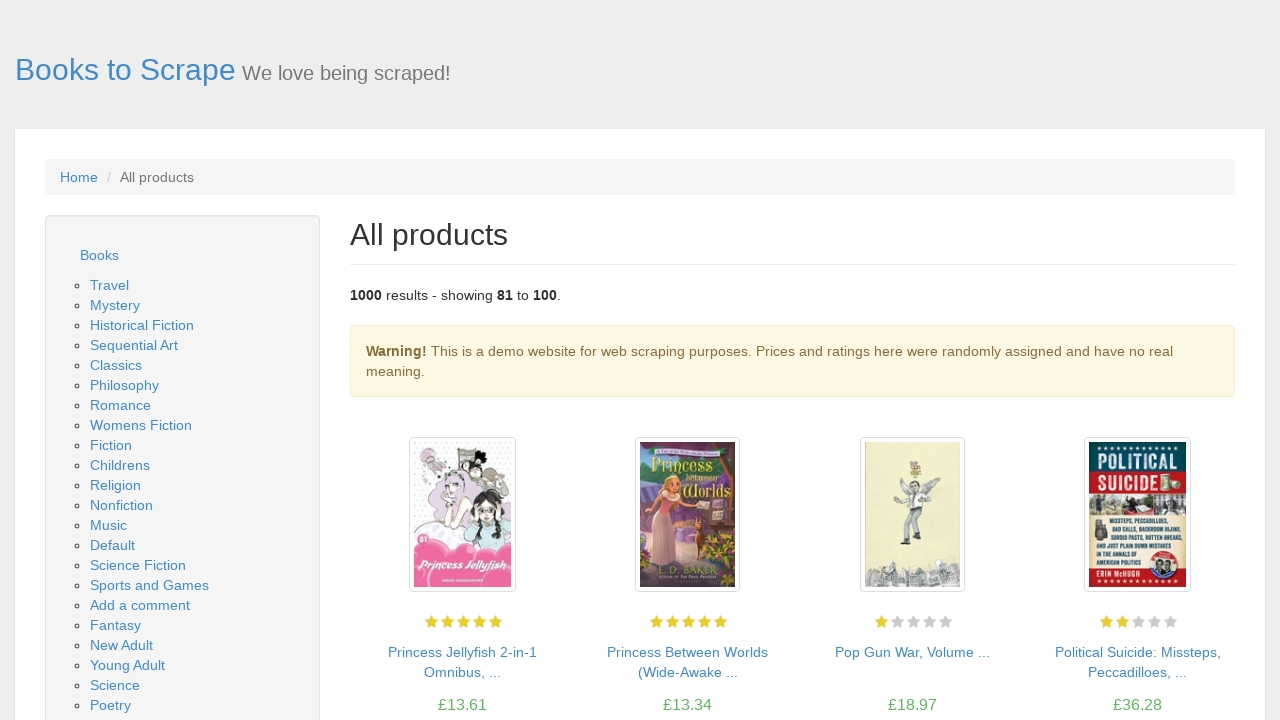